Tests user profile creation with only mandatory fields filled with valid credentials

Starting URL: https://qa-assessment.pages.dev/

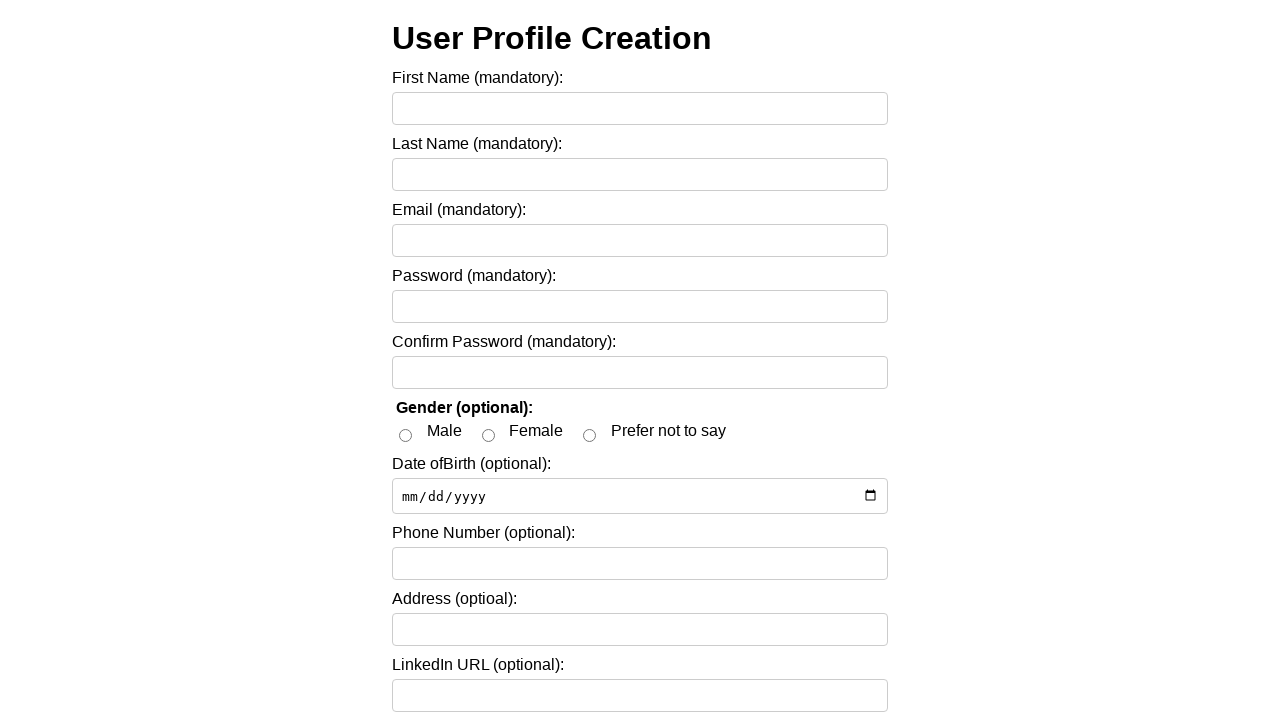

Filled first name field with 'Emily' on input[name="firstName"], #firstName, [placeholder*="First"]
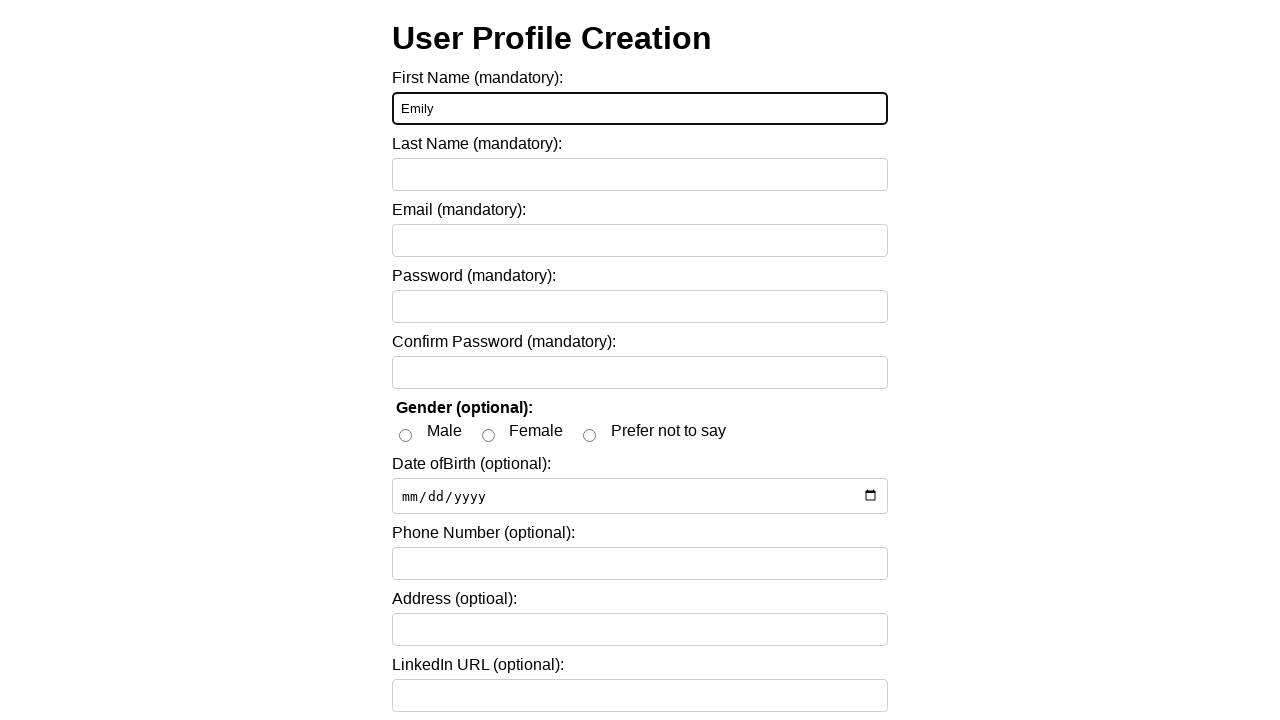

Filled last name field with 'Johnson' on input[name="lastName"], #lastName, [placeholder*="Last"]
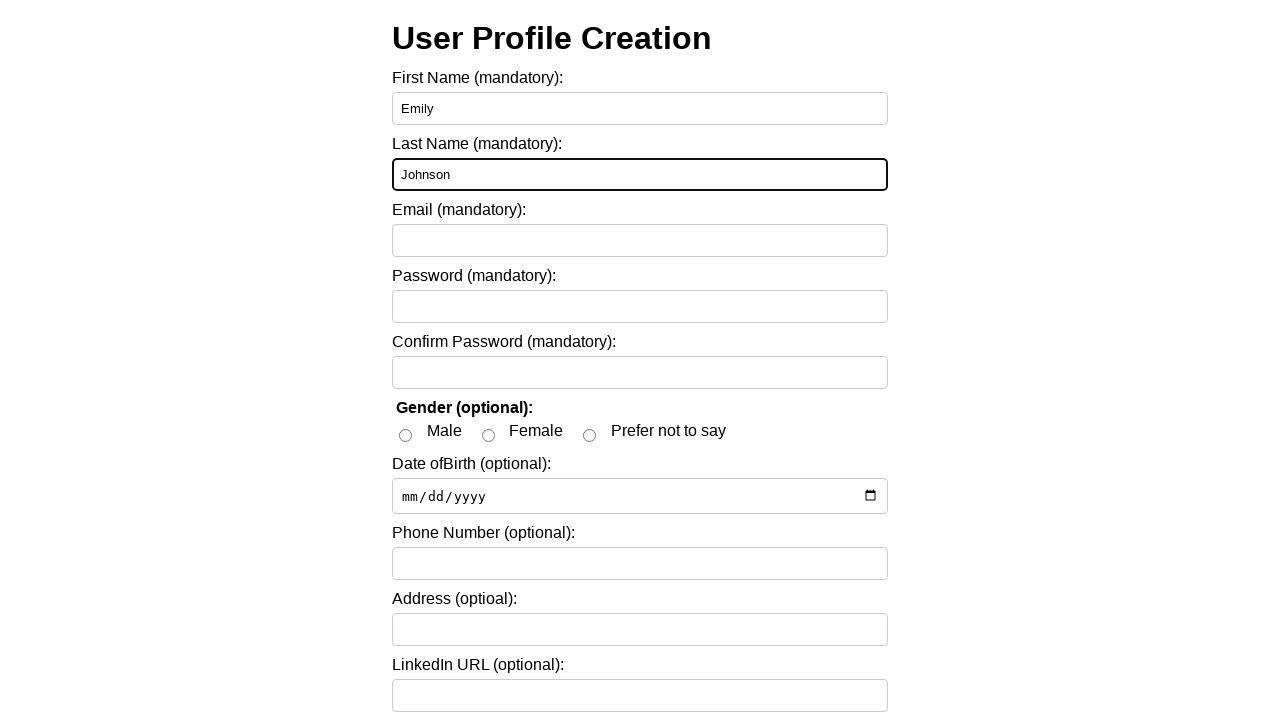

Filled email field with 'emily.johnson@testmail.com' on input[name="email"], #email, [type="email"]
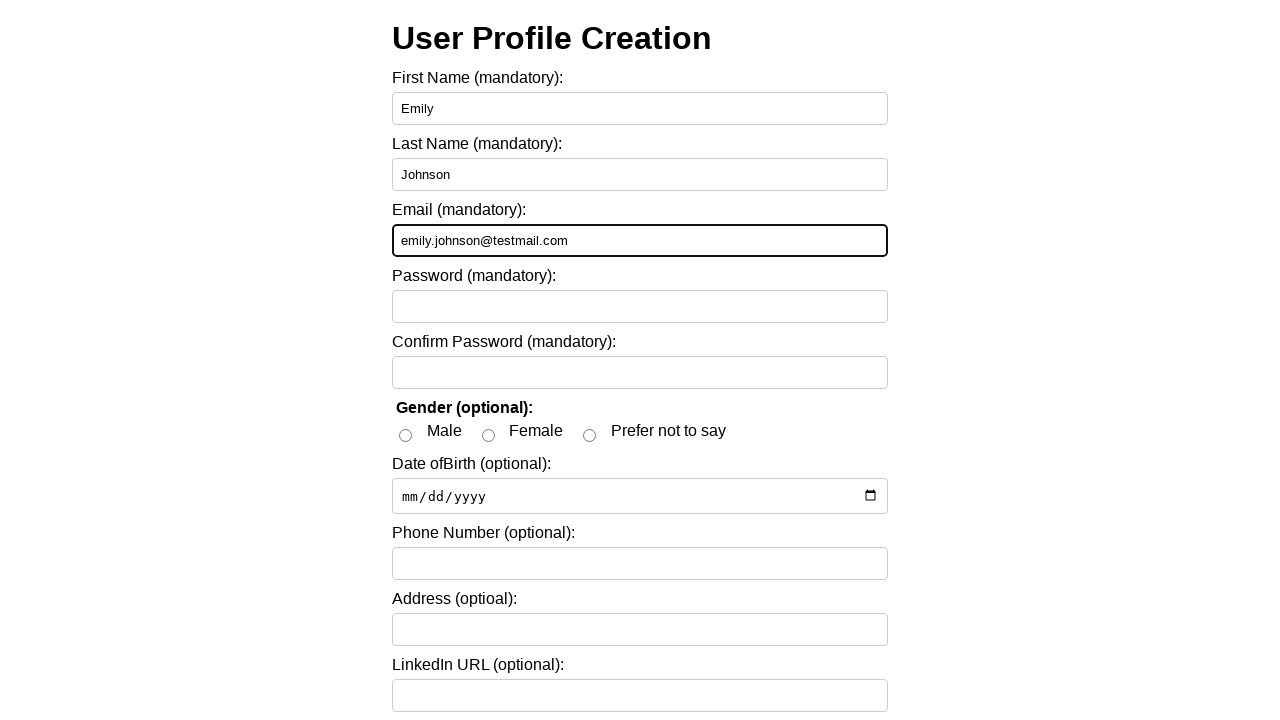

Filled password field with valid password on input[name="password"], #password, [type="password"]
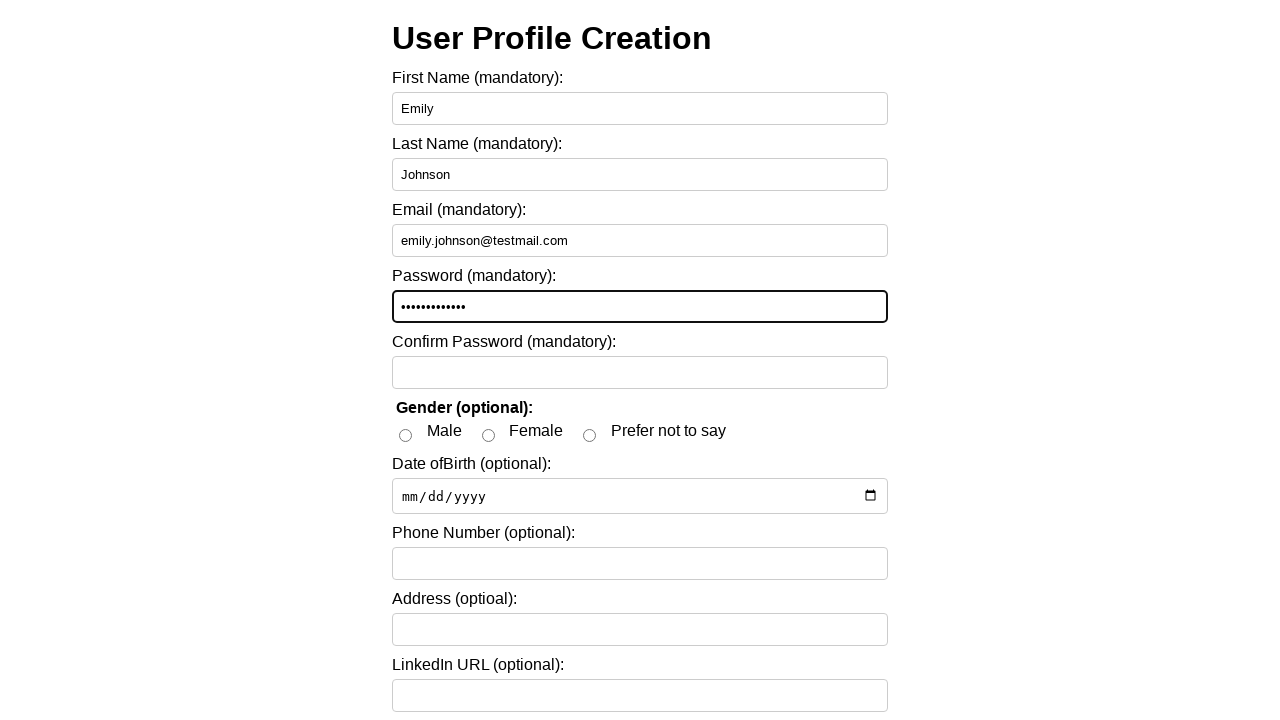

Filled confirm password field with matching password on input[name="confirmPassword"], #confirmPassword
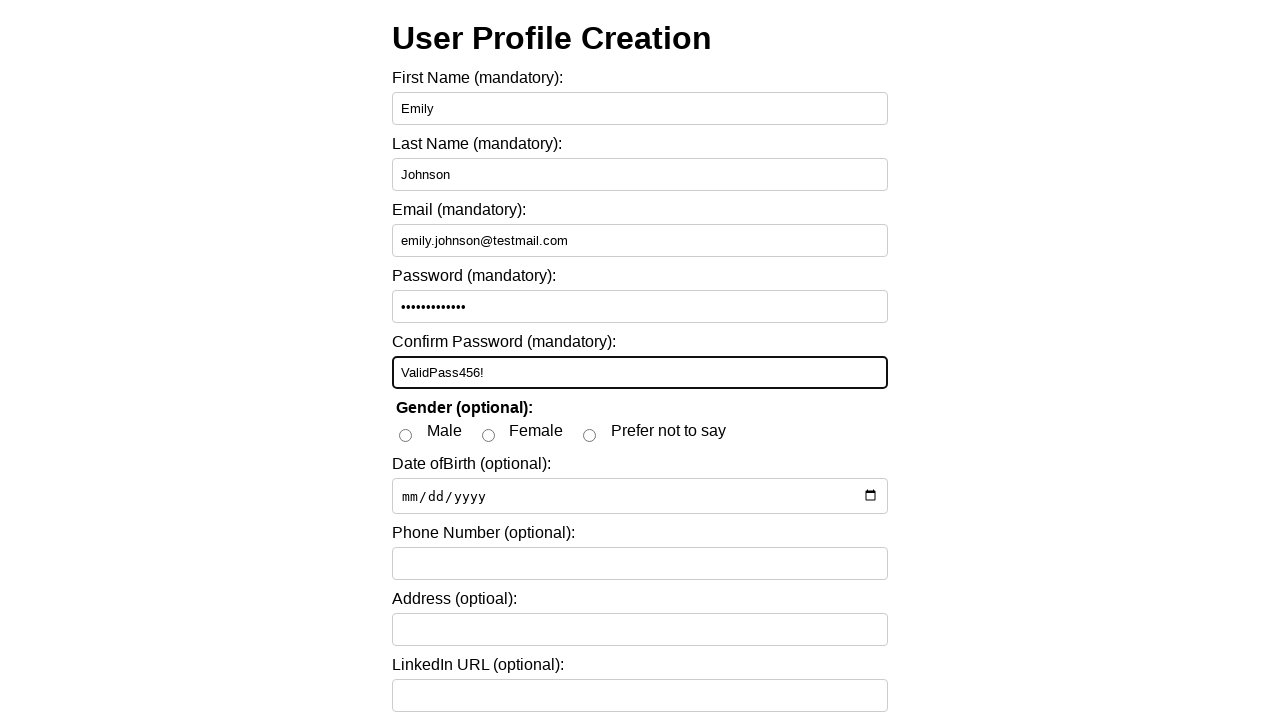

Clicked submit button to create user profile with mandatory fields at (432, 682) on button[type="submit"], input[type="submit"], #submit
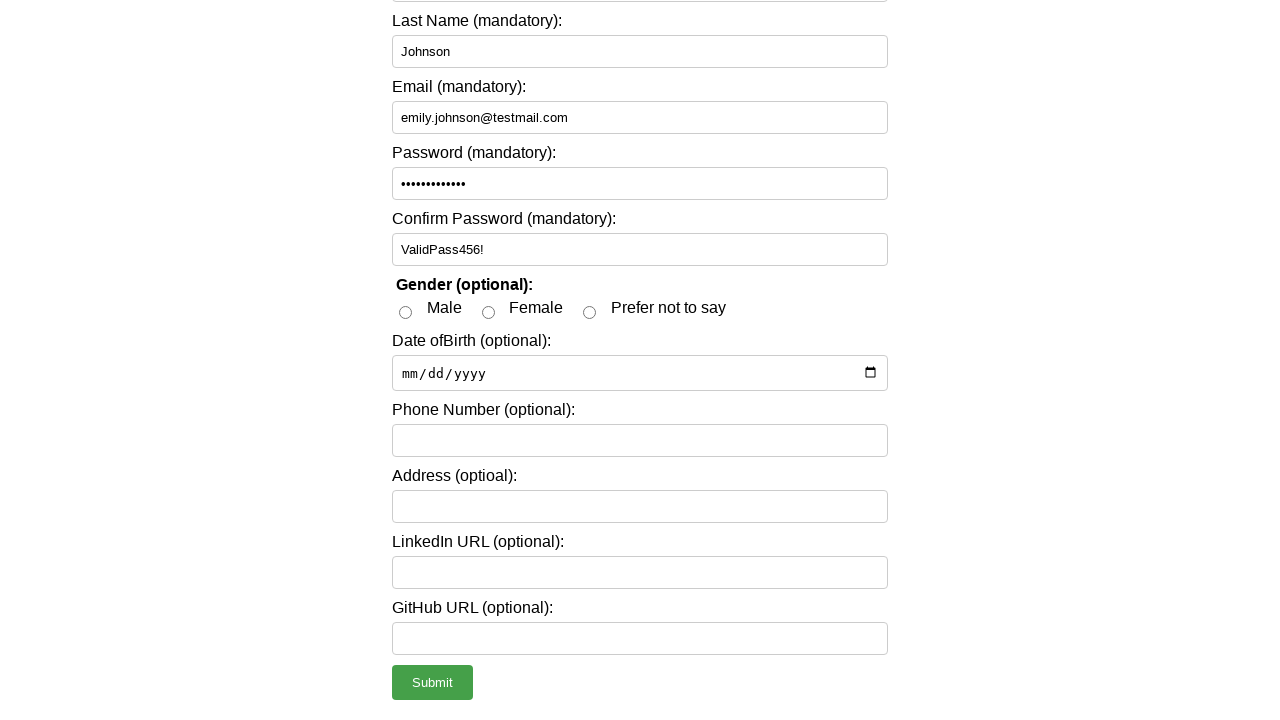

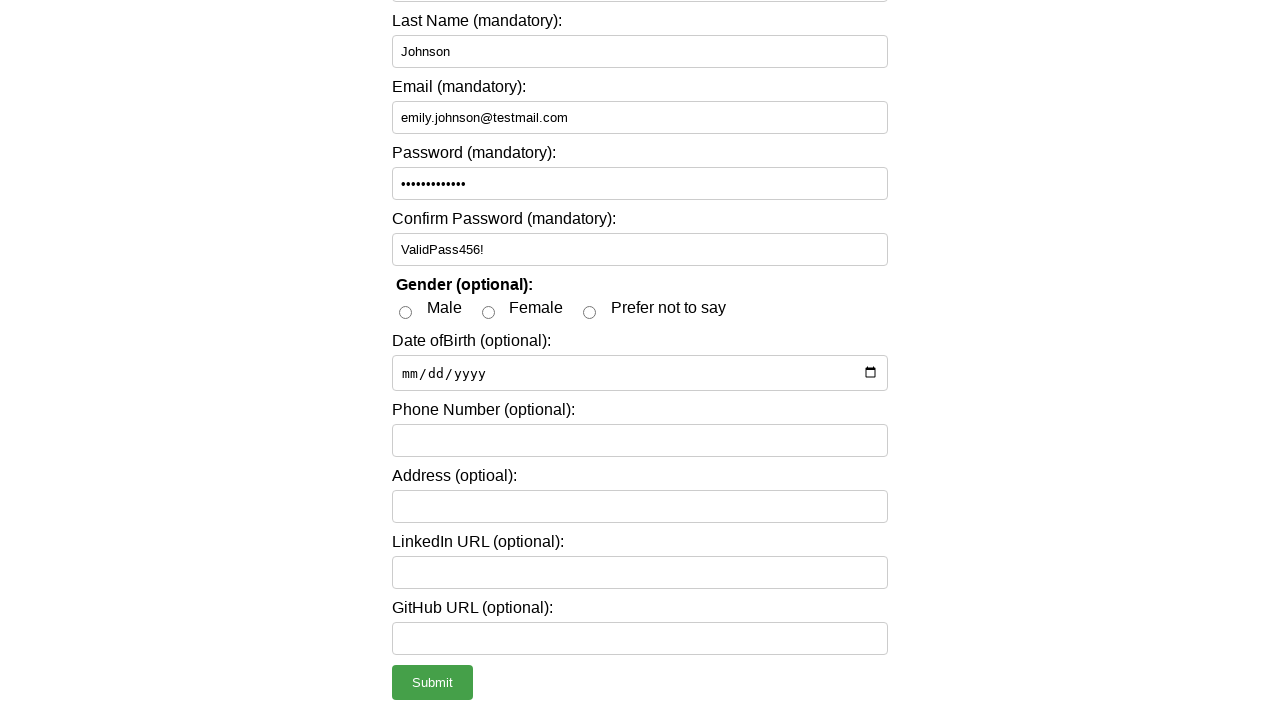